Tests that the calculator website can handle large number inputs by clicking digit buttons to enter numbers, performing addition, and verifying the result is displayed correctly.

Starting URL: https://www.calculator.net/

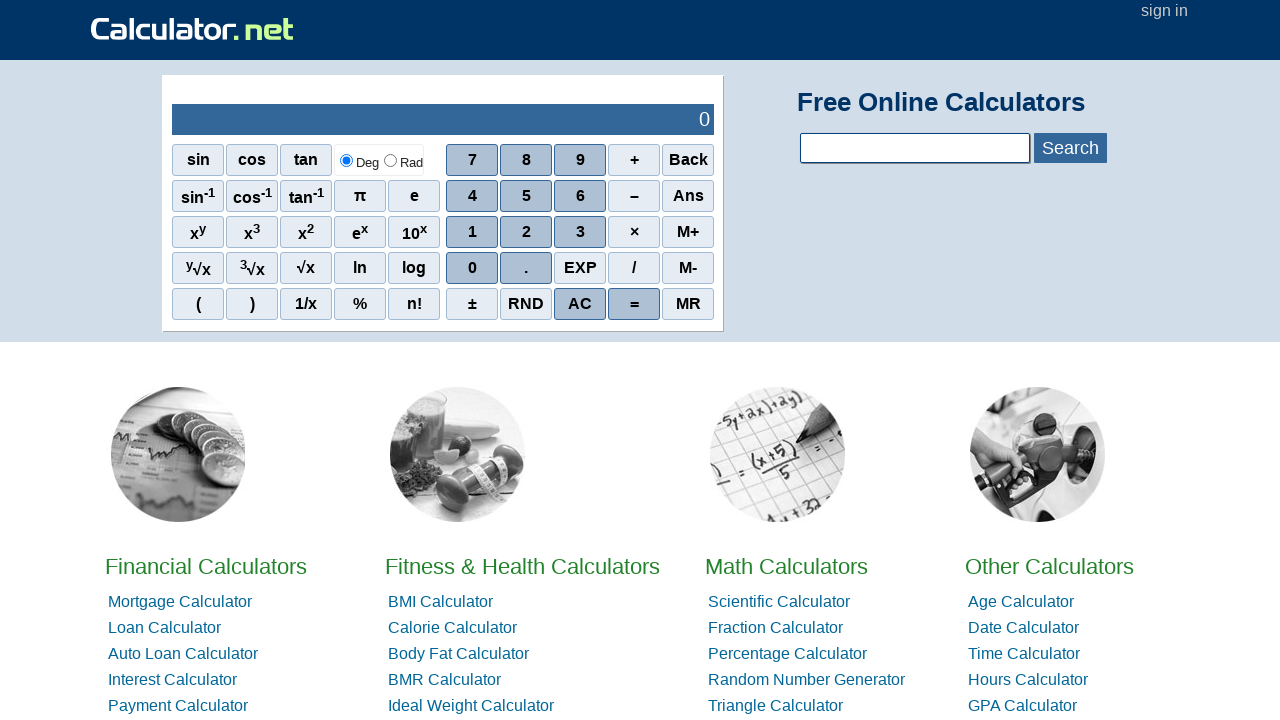

Clicked digit '3' button (iteration 1/10) to enter first large number at (580, 232) on xpath=//span[contains(text(),'3')]
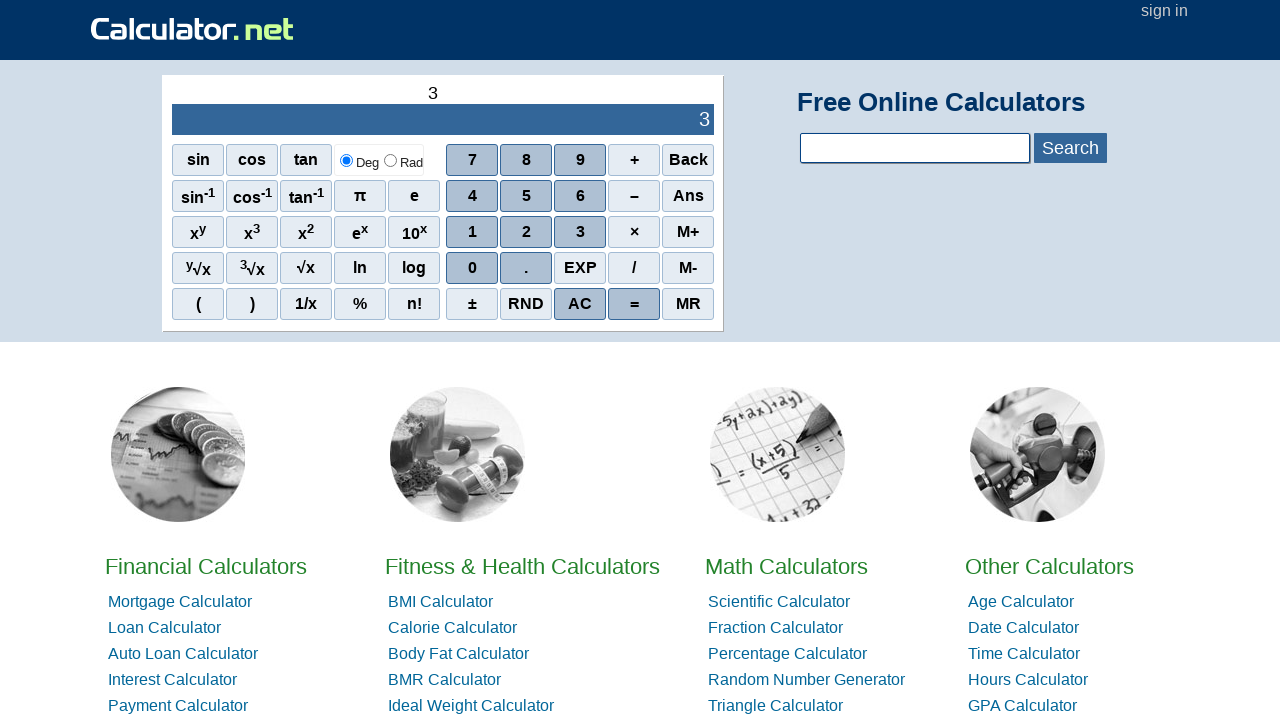

Clicked digit '3' button (iteration 2/10) to enter first large number at (580, 232) on xpath=//span[contains(text(),'3')]
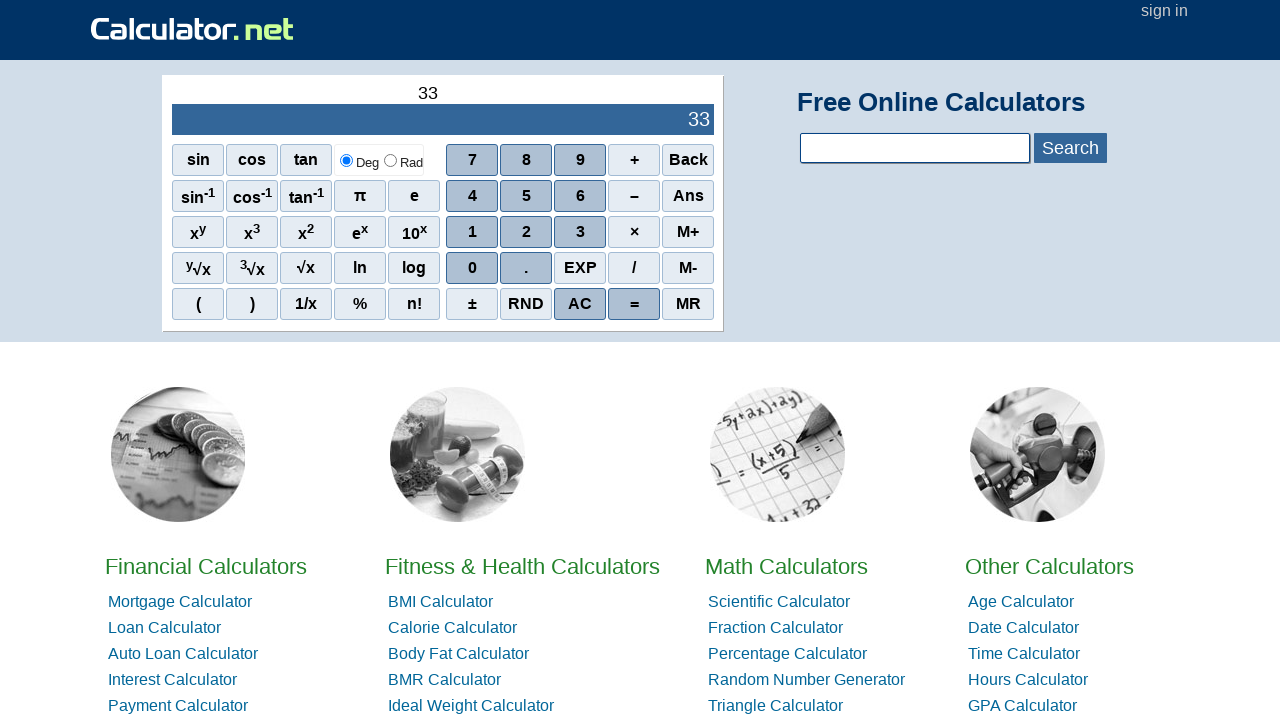

Clicked digit '3' button (iteration 3/10) to enter first large number at (580, 232) on xpath=//span[contains(text(),'3')]
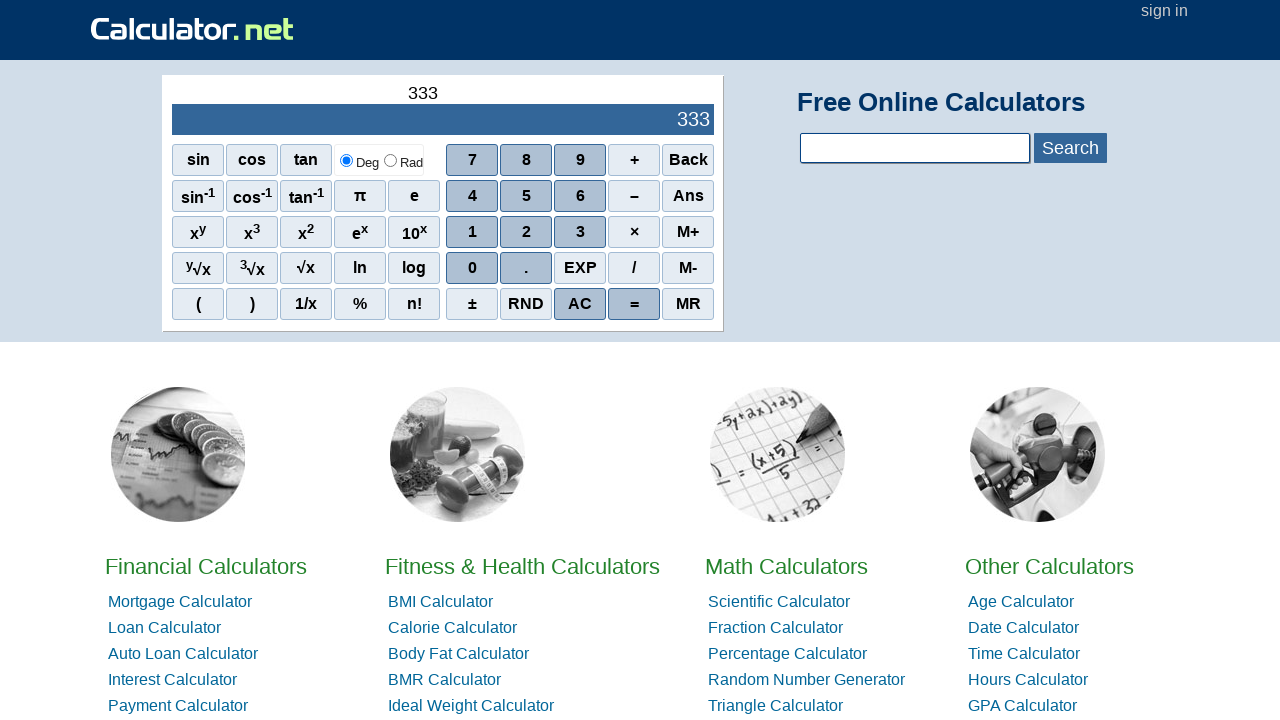

Clicked digit '3' button (iteration 4/10) to enter first large number at (580, 232) on xpath=//span[contains(text(),'3')]
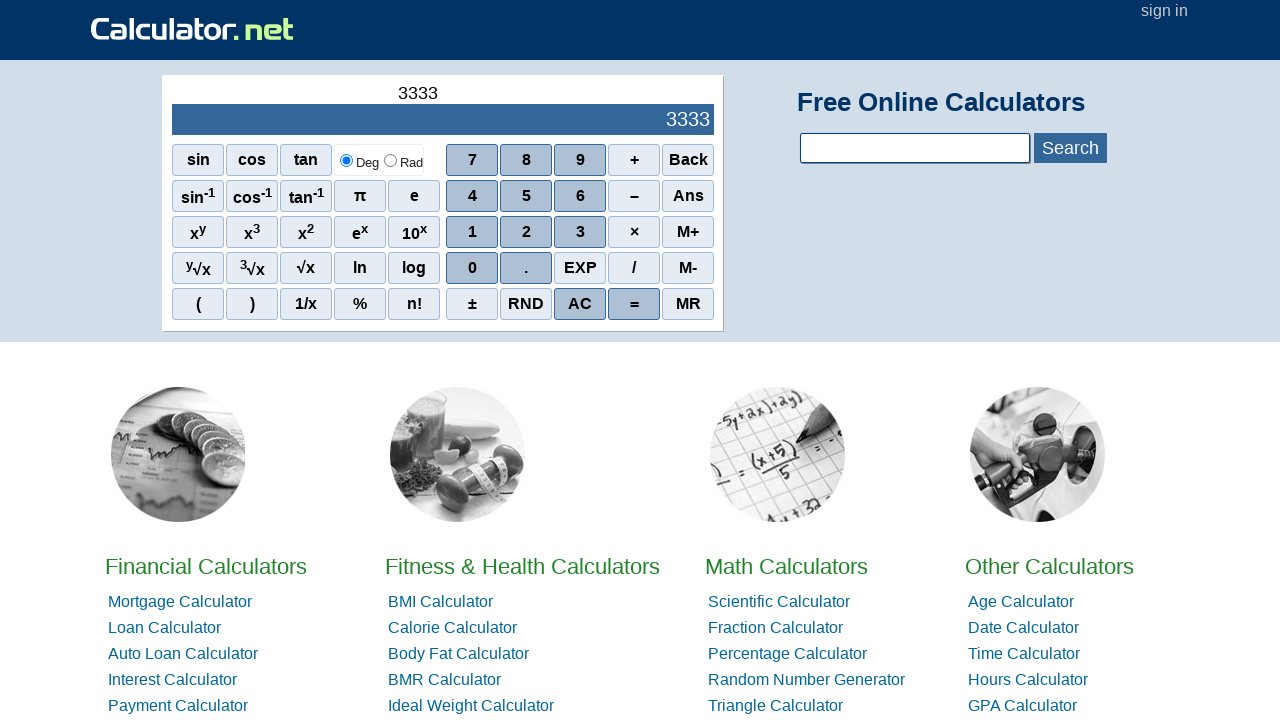

Clicked digit '3' button (iteration 5/10) to enter first large number at (580, 232) on xpath=//span[contains(text(),'3')]
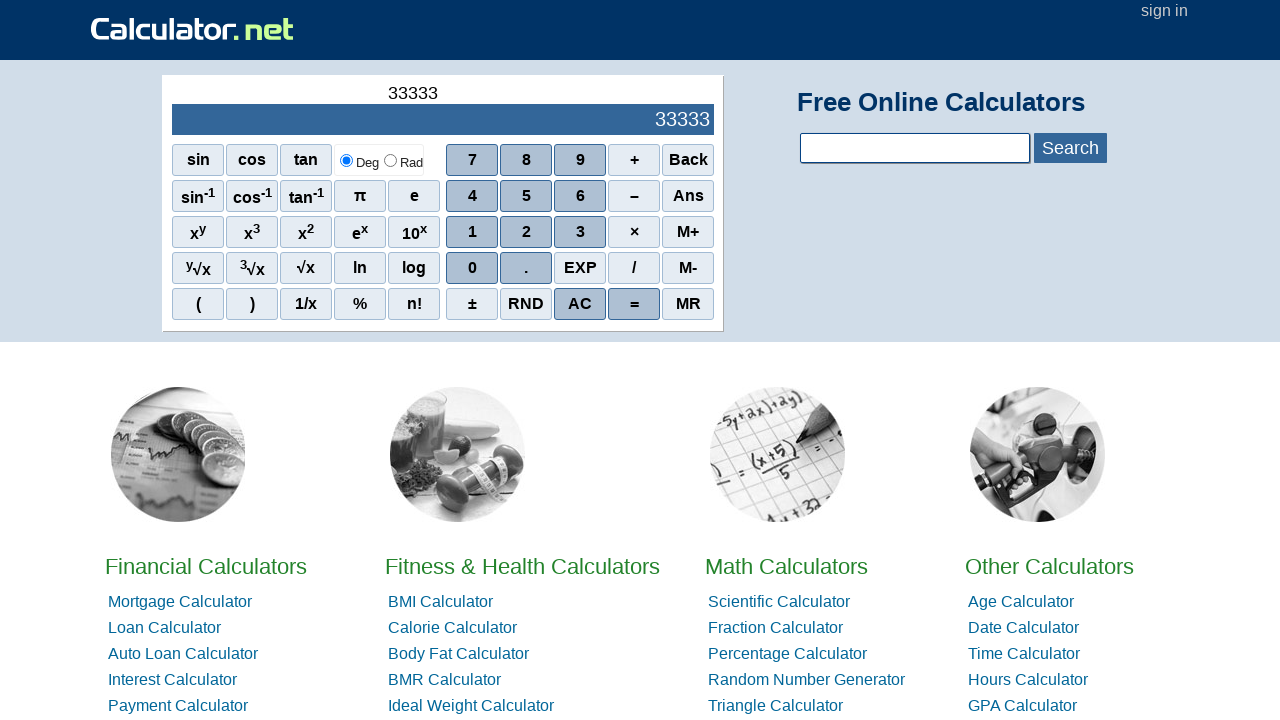

Clicked digit '3' button (iteration 6/10) to enter first large number at (580, 232) on xpath=//span[contains(text(),'3')]
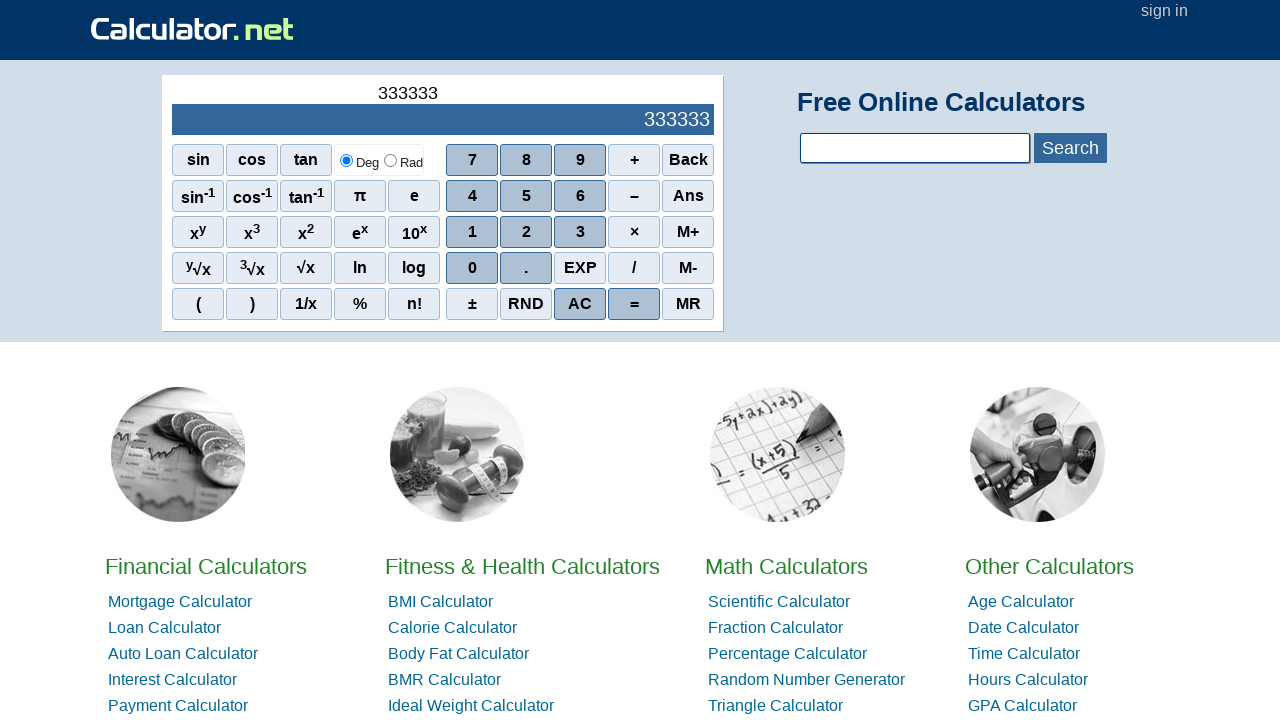

Clicked digit '3' button (iteration 7/10) to enter first large number at (580, 232) on xpath=//span[contains(text(),'3')]
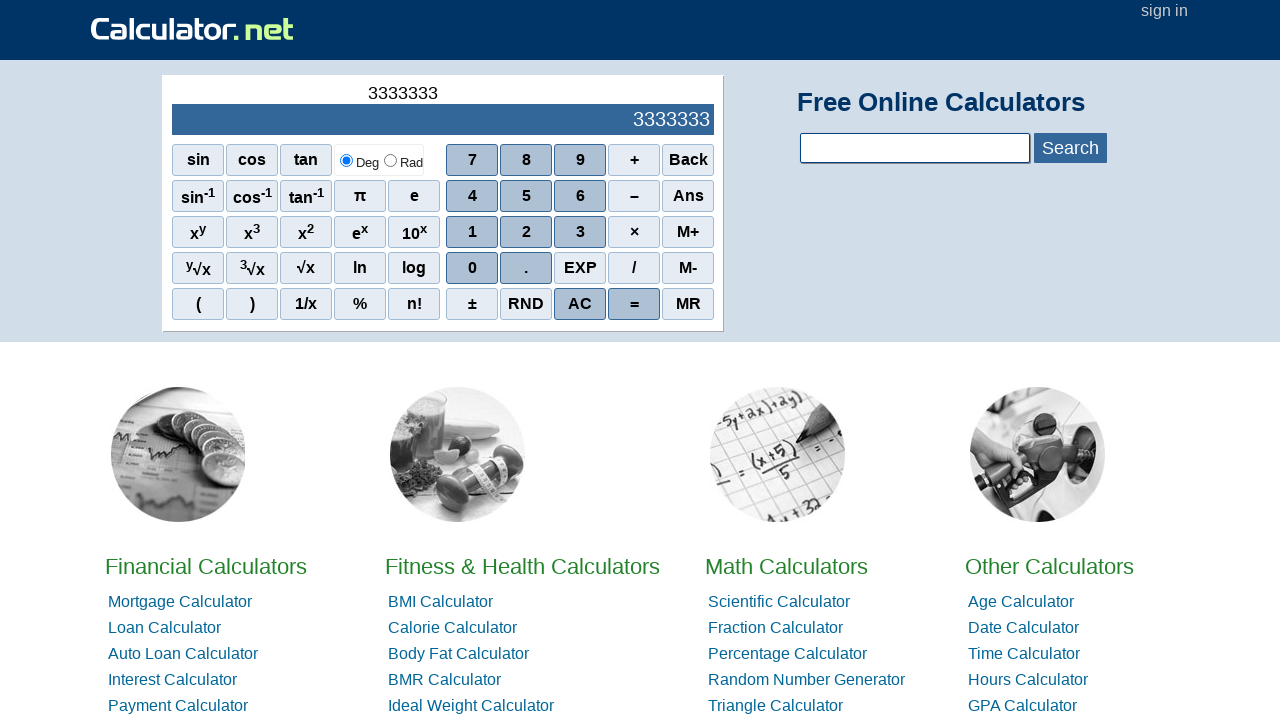

Clicked digit '3' button (iteration 8/10) to enter first large number at (580, 232) on xpath=//span[contains(text(),'3')]
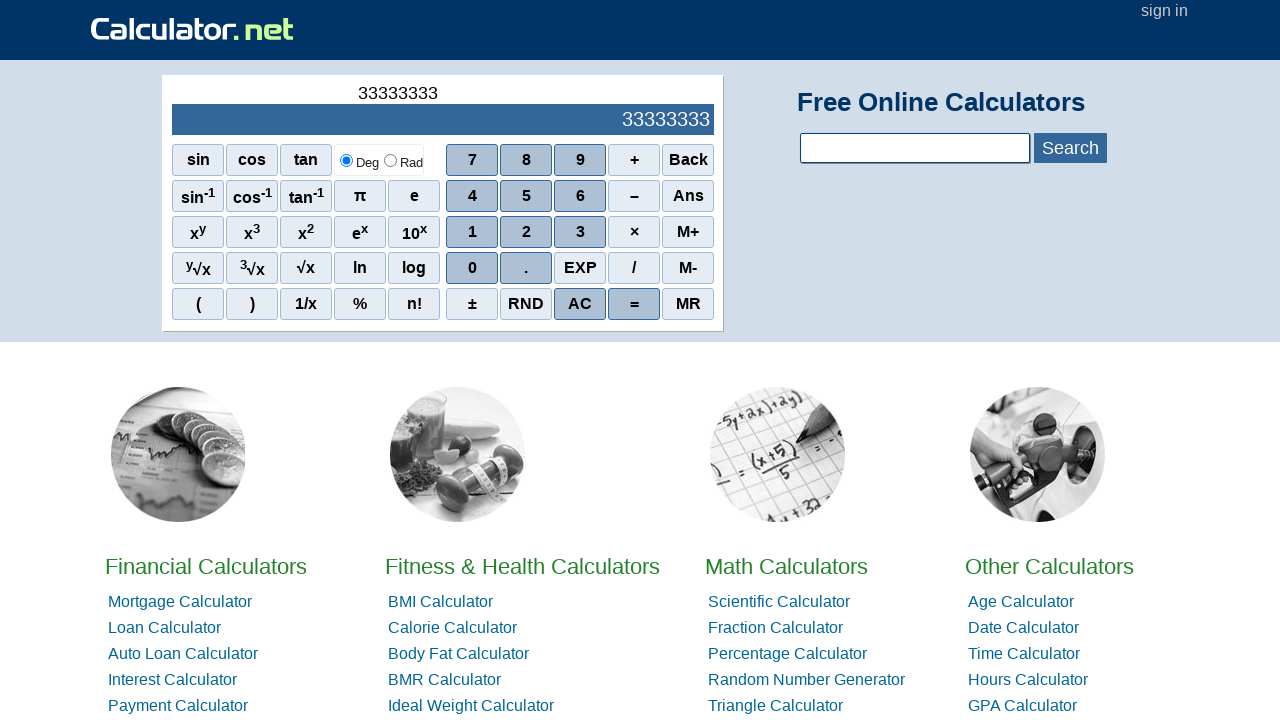

Clicked digit '3' button (iteration 9/10) to enter first large number at (580, 232) on xpath=//span[contains(text(),'3')]
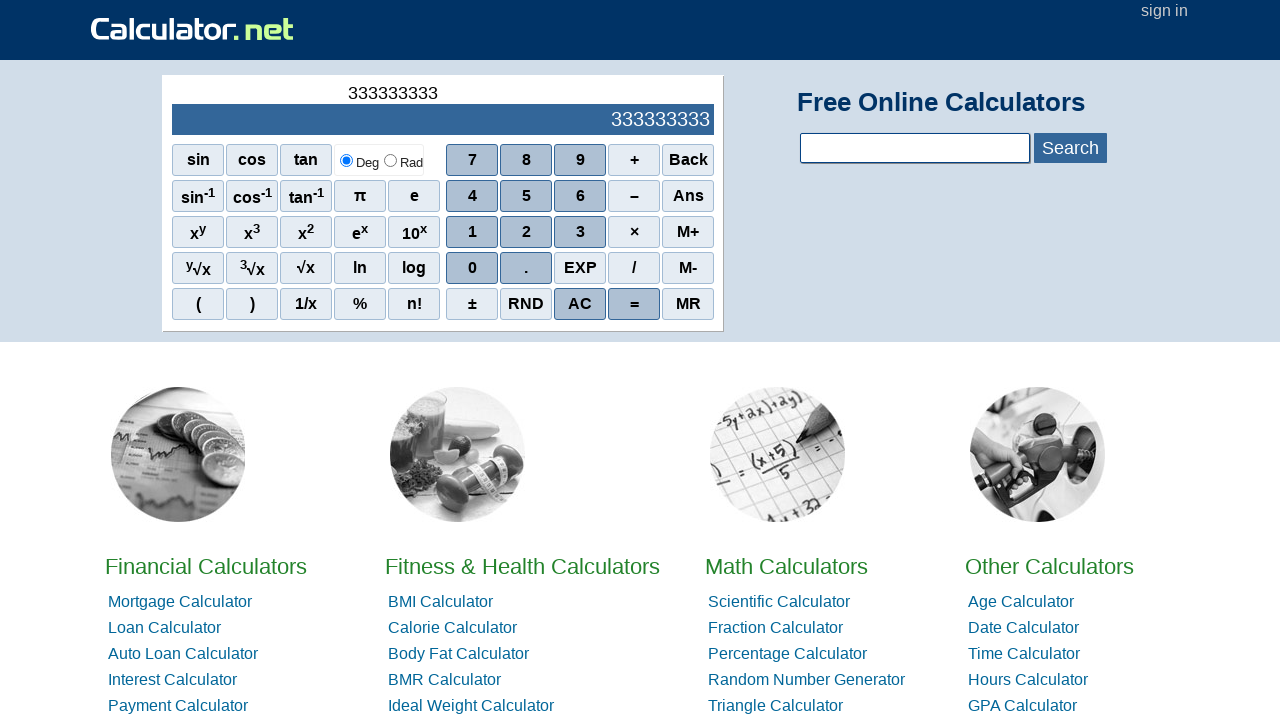

Clicked digit '3' button (iteration 10/10) to enter first large number at (580, 232) on xpath=//span[contains(text(),'3')]
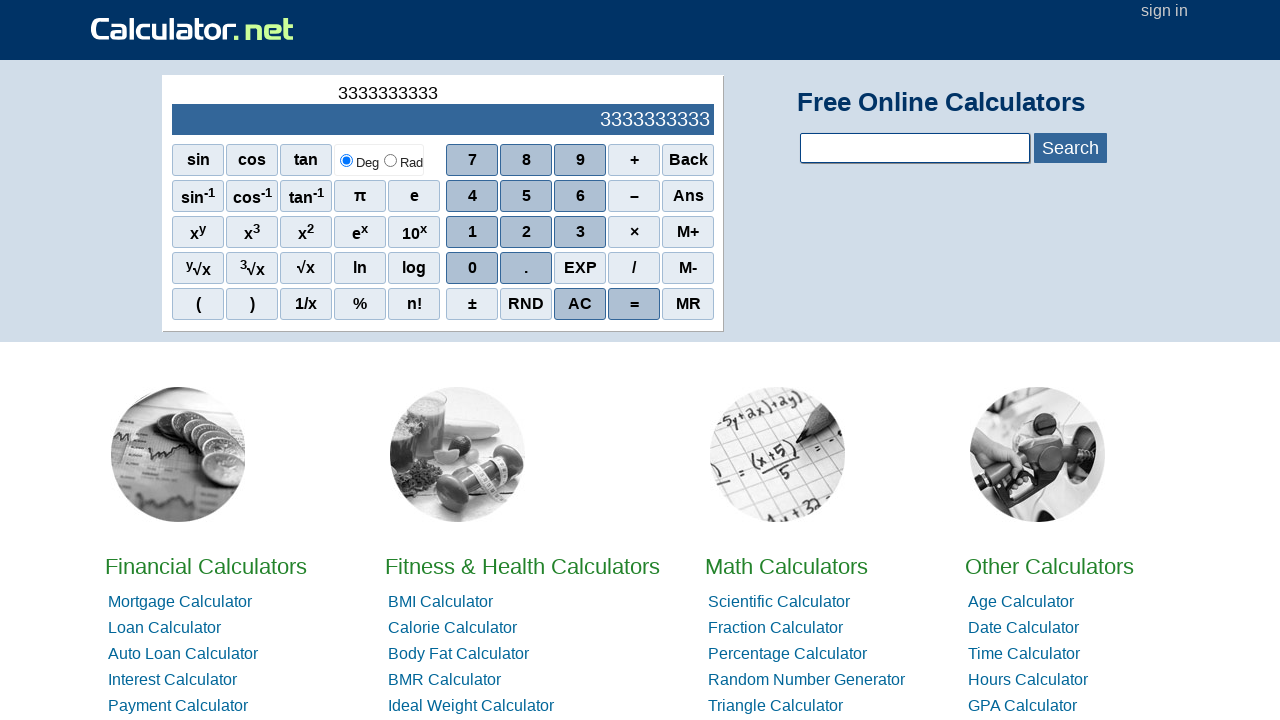

Clicked addition operator button at (634, 160) on xpath=//tbody/tr[2]/td[2]/div[1]/div[1]/span[4]
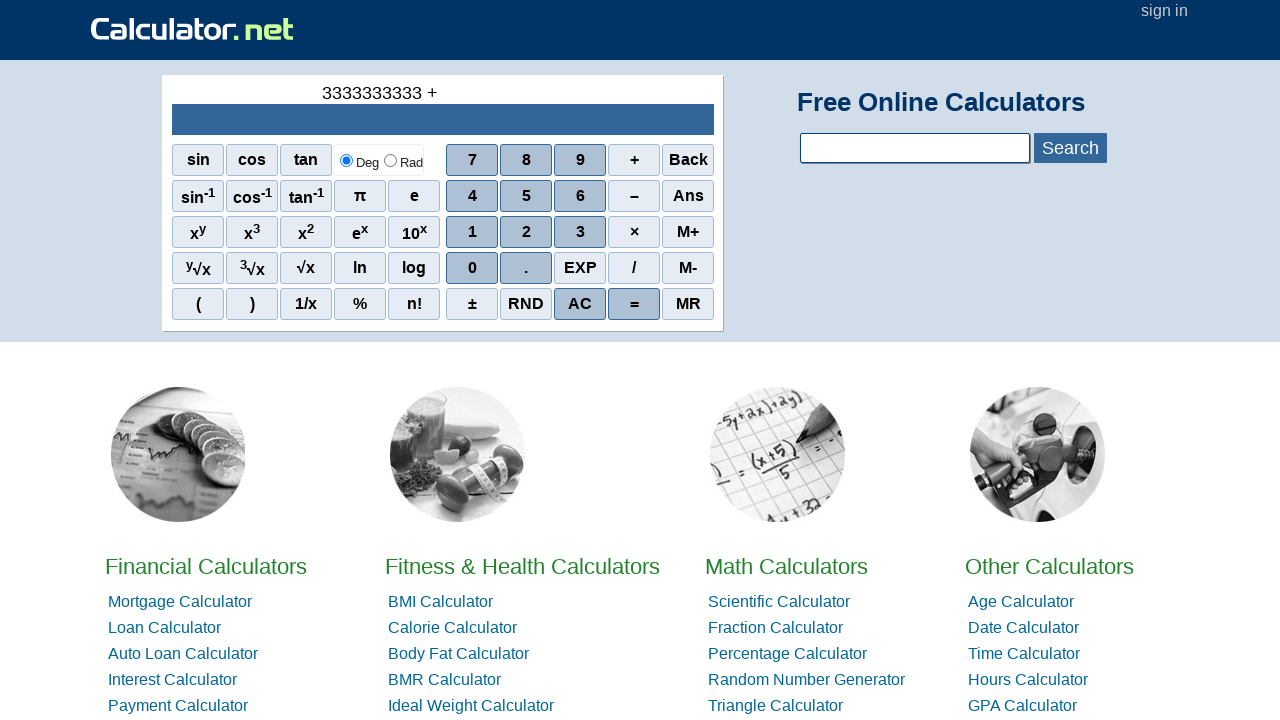

Clicked digit '2' button (iteration 1/10) to enter second large number at (526, 232) on xpath=//span[contains(text(),'2')]
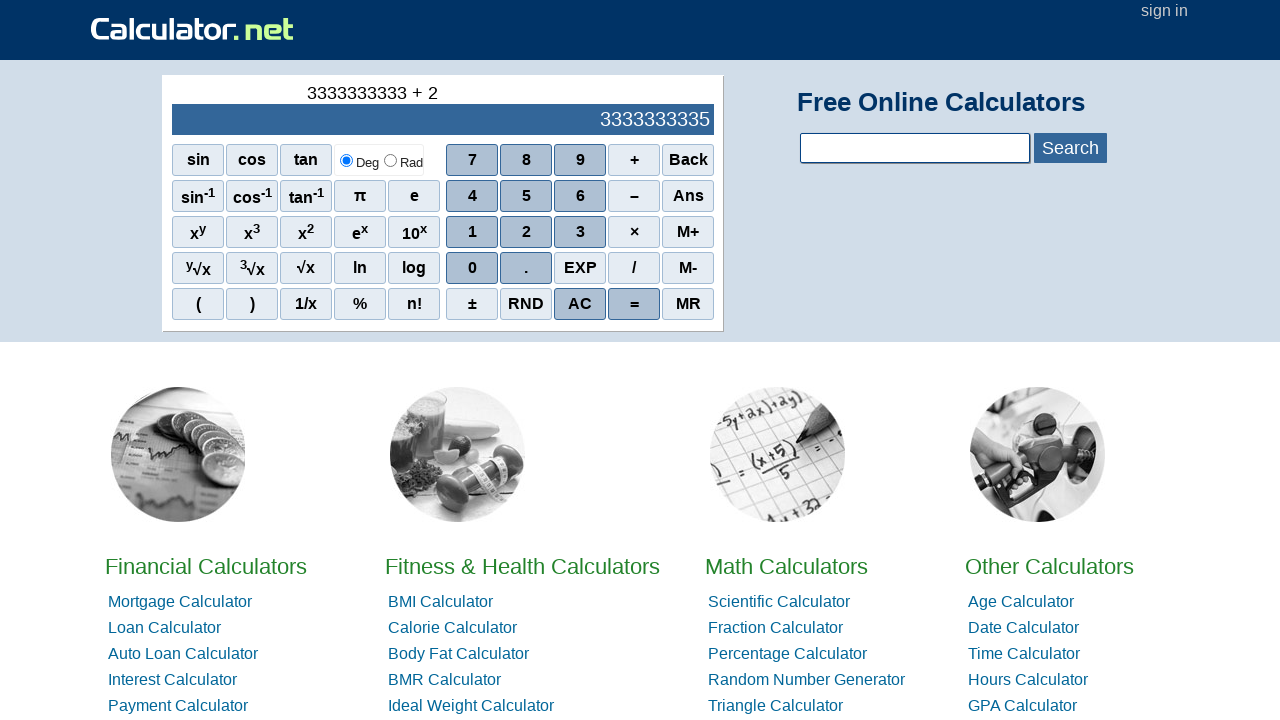

Clicked digit '2' button (iteration 2/10) to enter second large number at (526, 232) on xpath=//span[contains(text(),'2')]
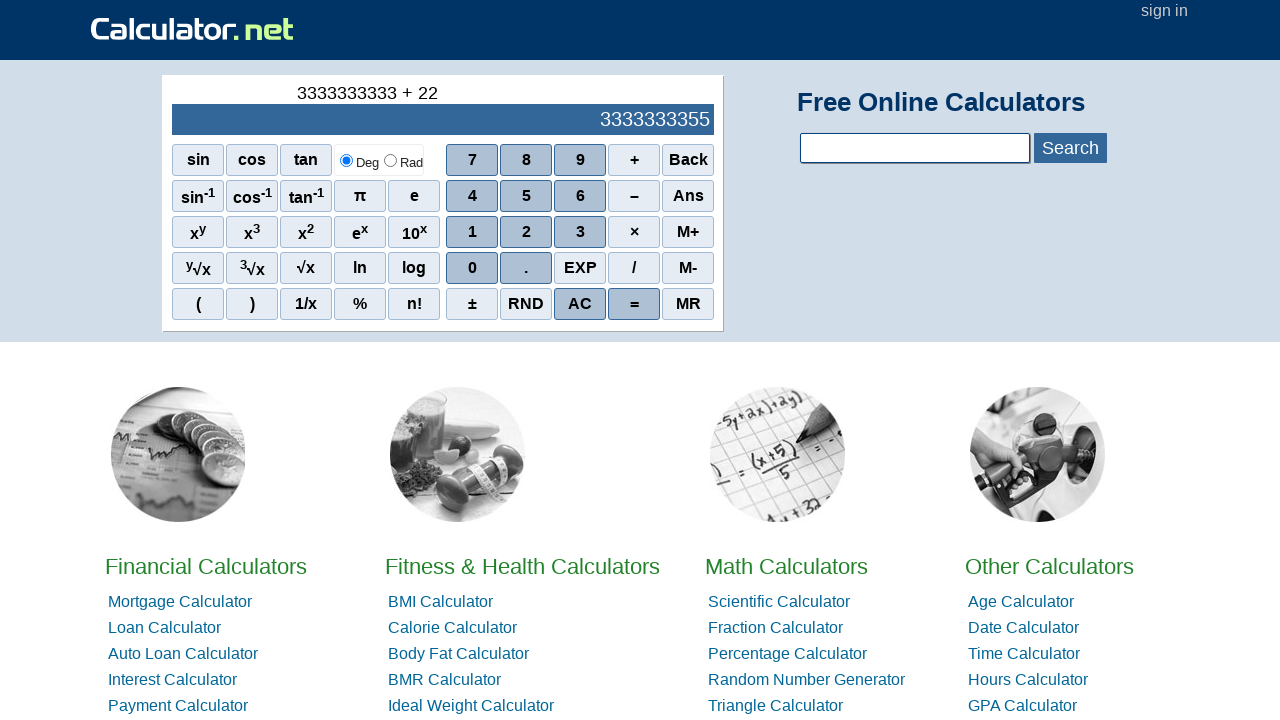

Clicked digit '2' button (iteration 3/10) to enter second large number at (526, 232) on xpath=//span[contains(text(),'2')]
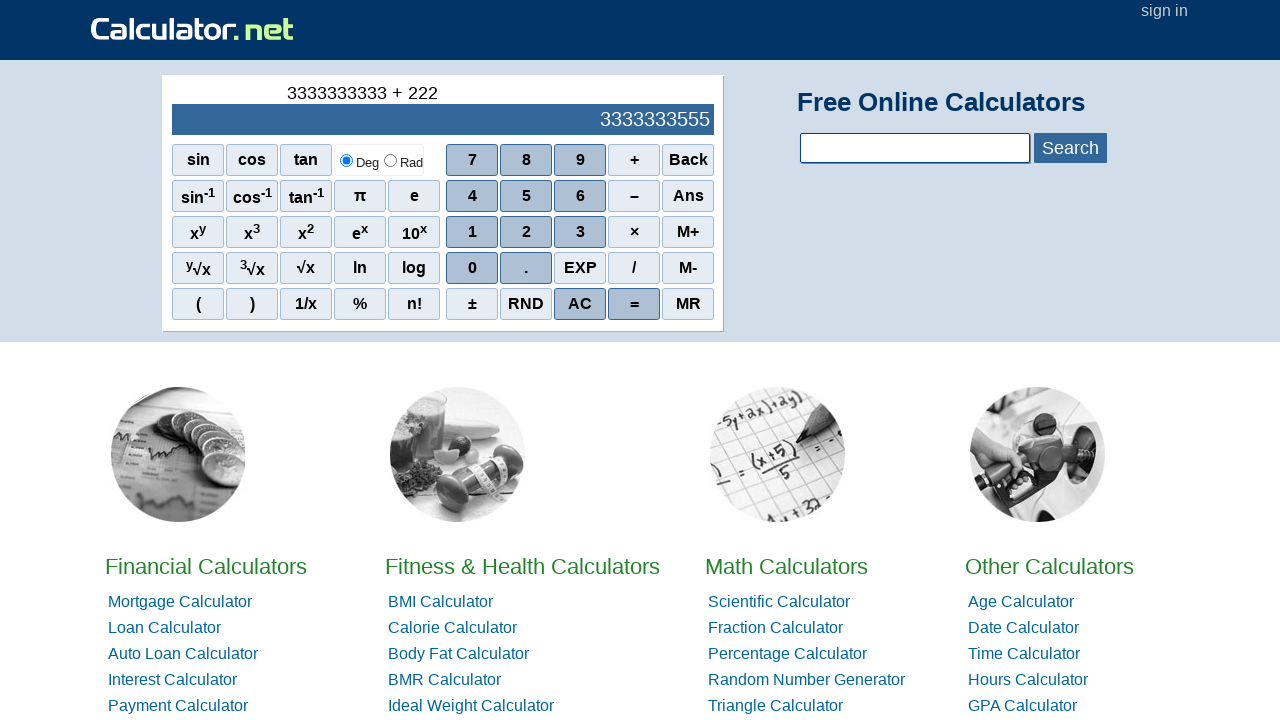

Clicked digit '2' button (iteration 4/10) to enter second large number at (526, 232) on xpath=//span[contains(text(),'2')]
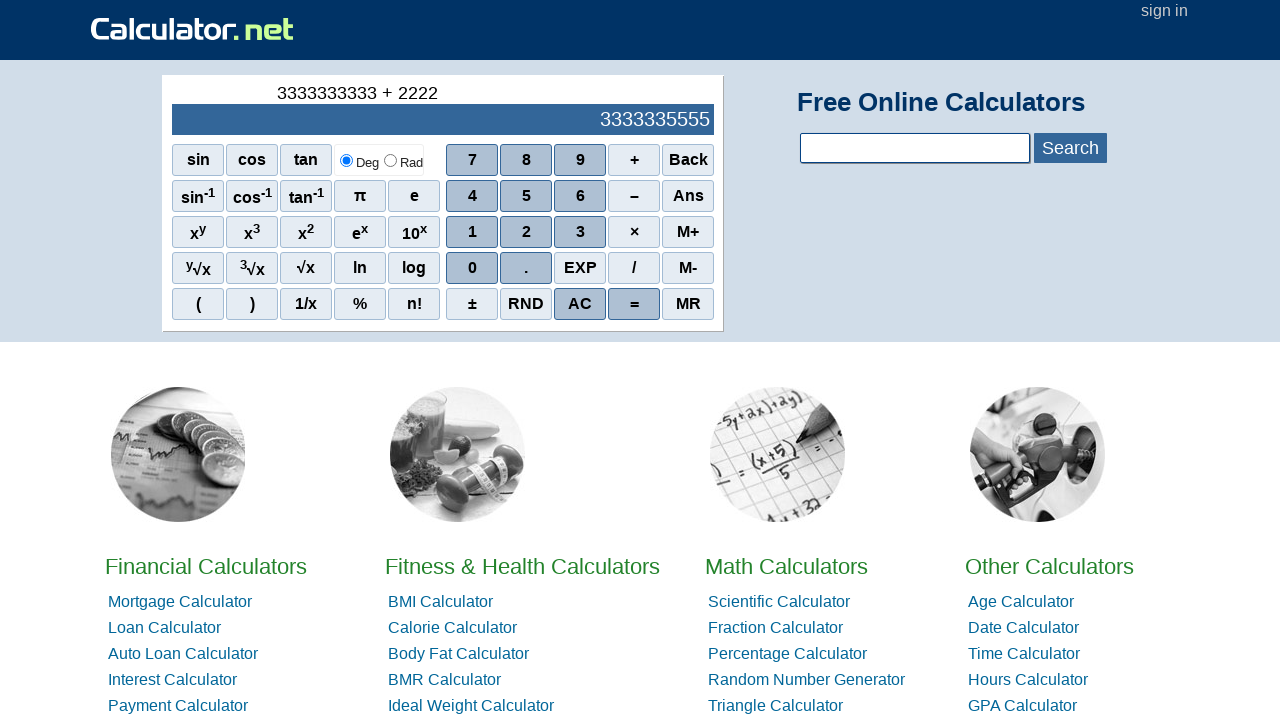

Clicked digit '2' button (iteration 5/10) to enter second large number at (526, 232) on xpath=//span[contains(text(),'2')]
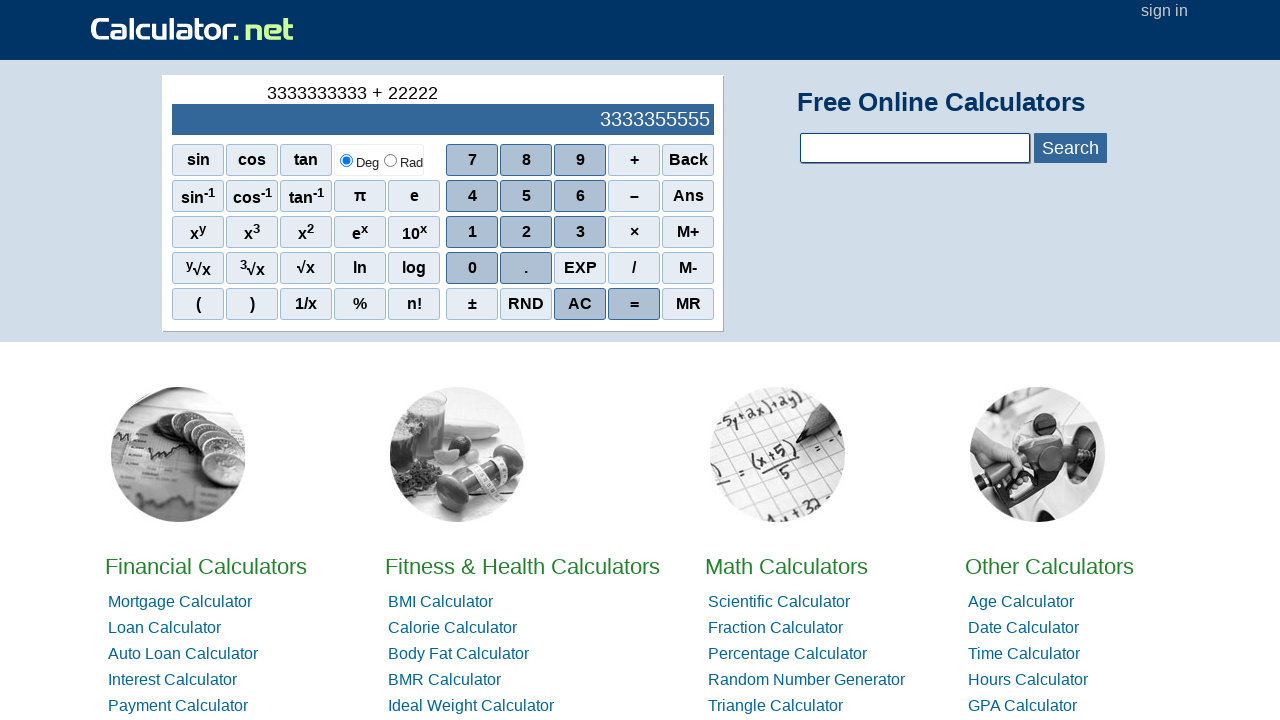

Clicked digit '2' button (iteration 6/10) to enter second large number at (526, 232) on xpath=//span[contains(text(),'2')]
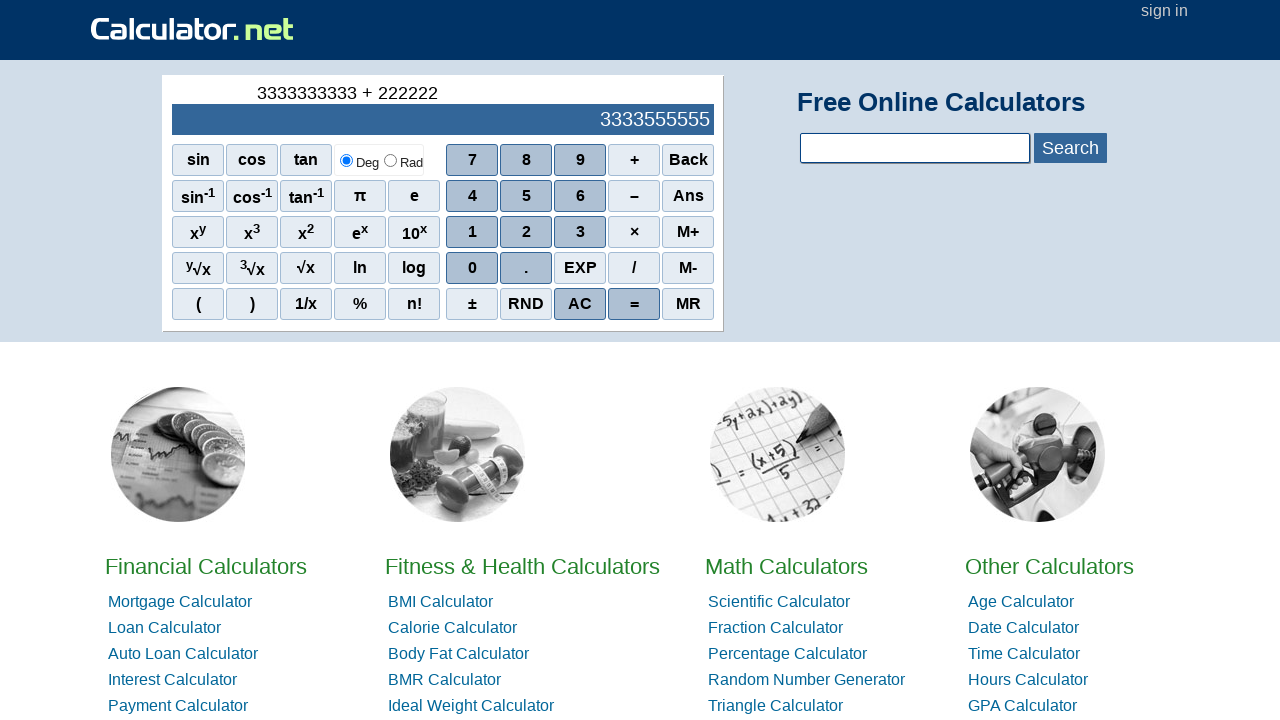

Clicked digit '2' button (iteration 7/10) to enter second large number at (526, 232) on xpath=//span[contains(text(),'2')]
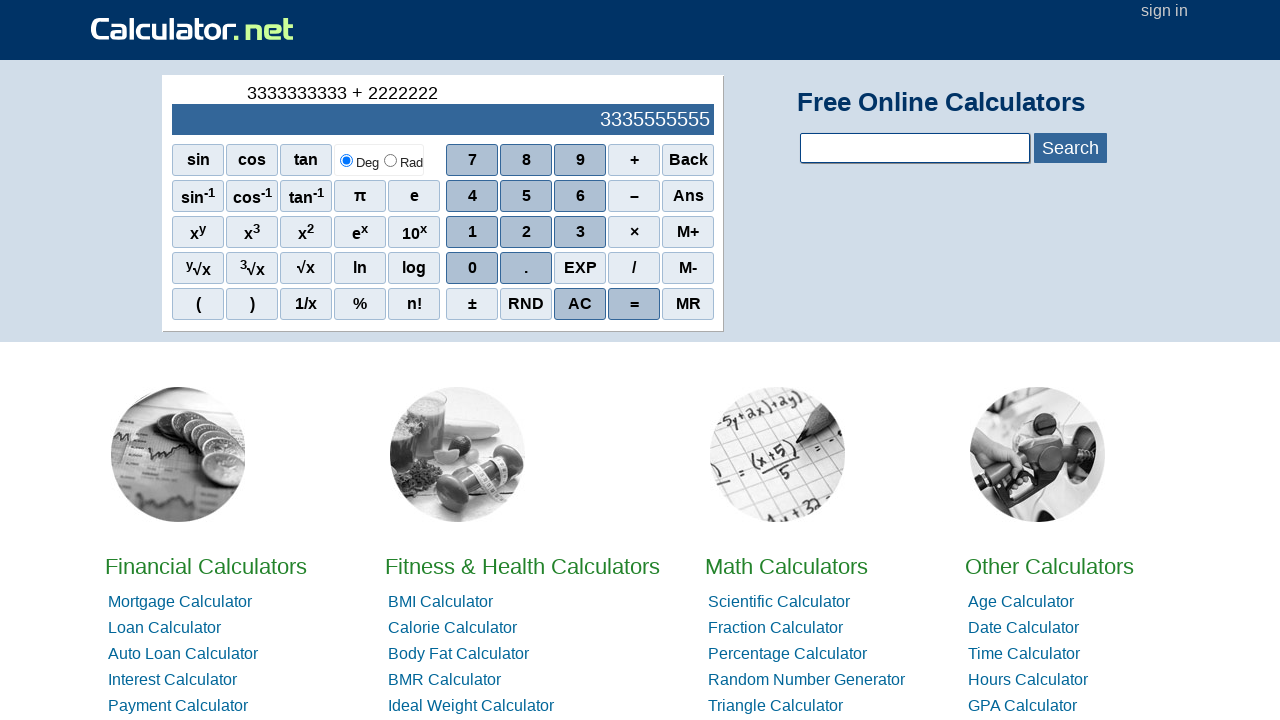

Clicked digit '2' button (iteration 8/10) to enter second large number at (526, 232) on xpath=//span[contains(text(),'2')]
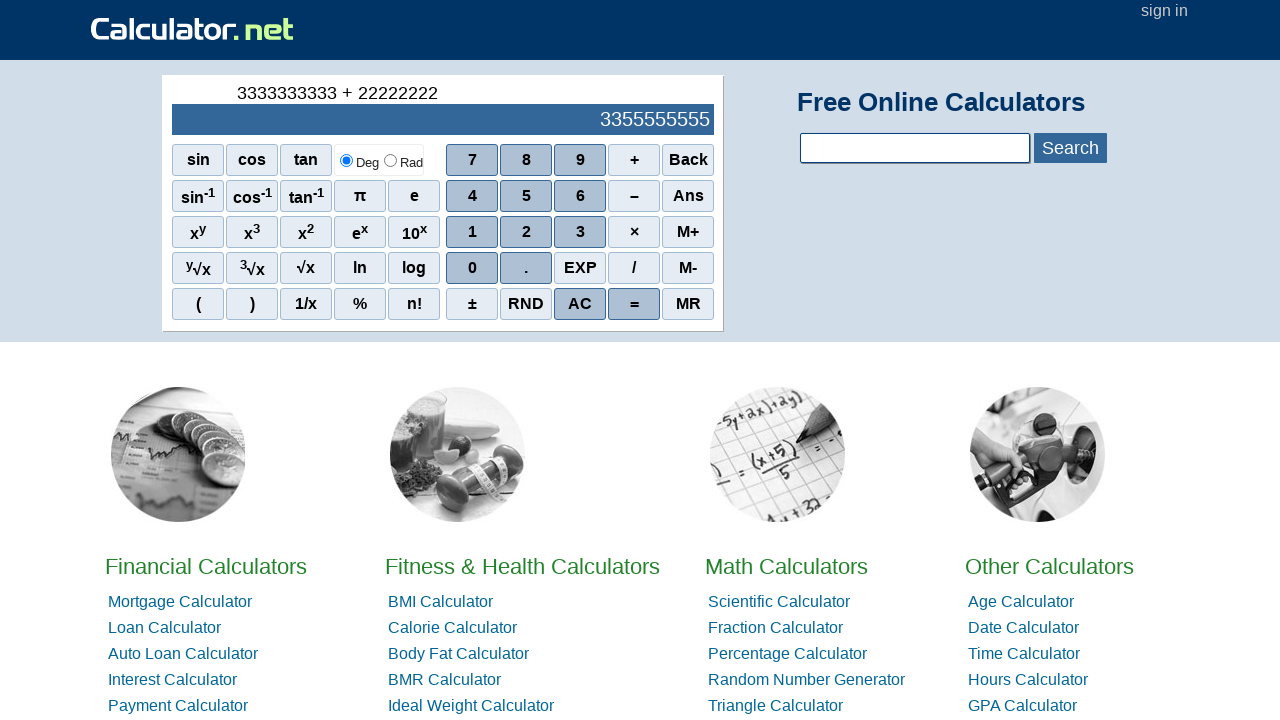

Clicked digit '2' button (iteration 9/10) to enter second large number at (526, 232) on xpath=//span[contains(text(),'2')]
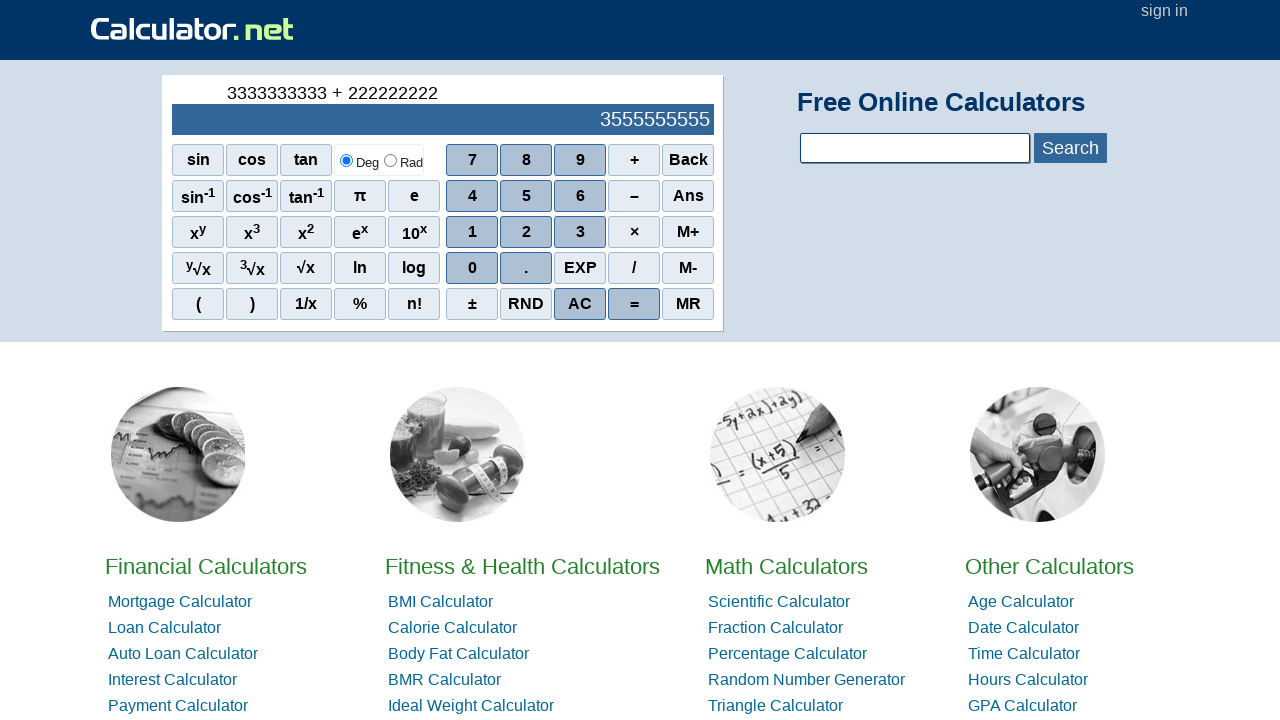

Clicked digit '2' button (iteration 10/10) to enter second large number at (526, 232) on xpath=//span[contains(text(),'2')]
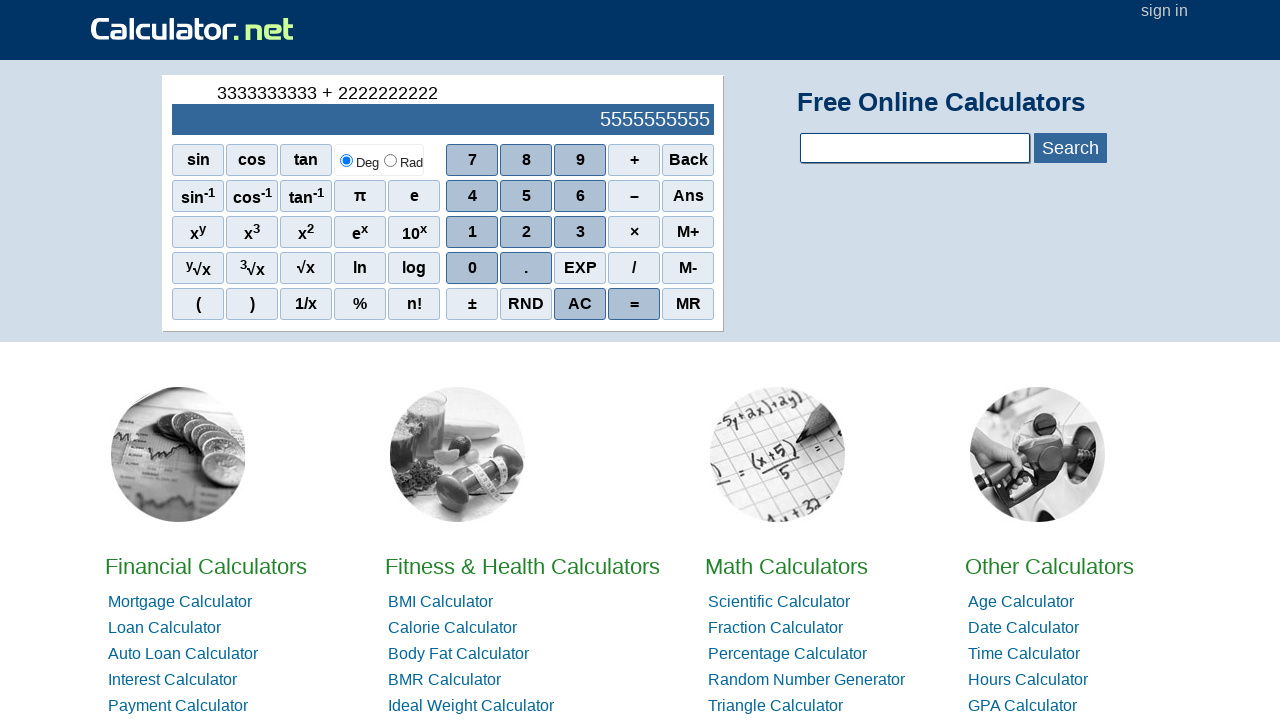

Clicked equals button to calculate result at (634, 304) on xpath=//span[contains(text(),'=')]
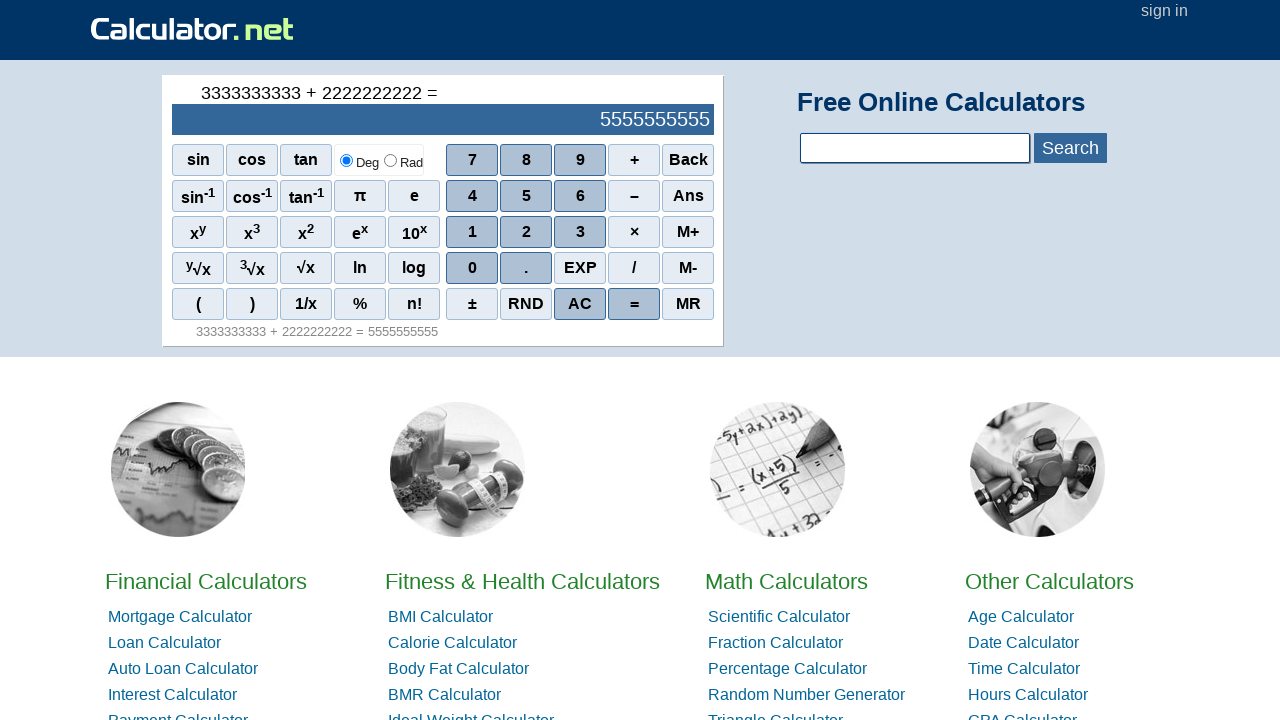

Result output field loaded
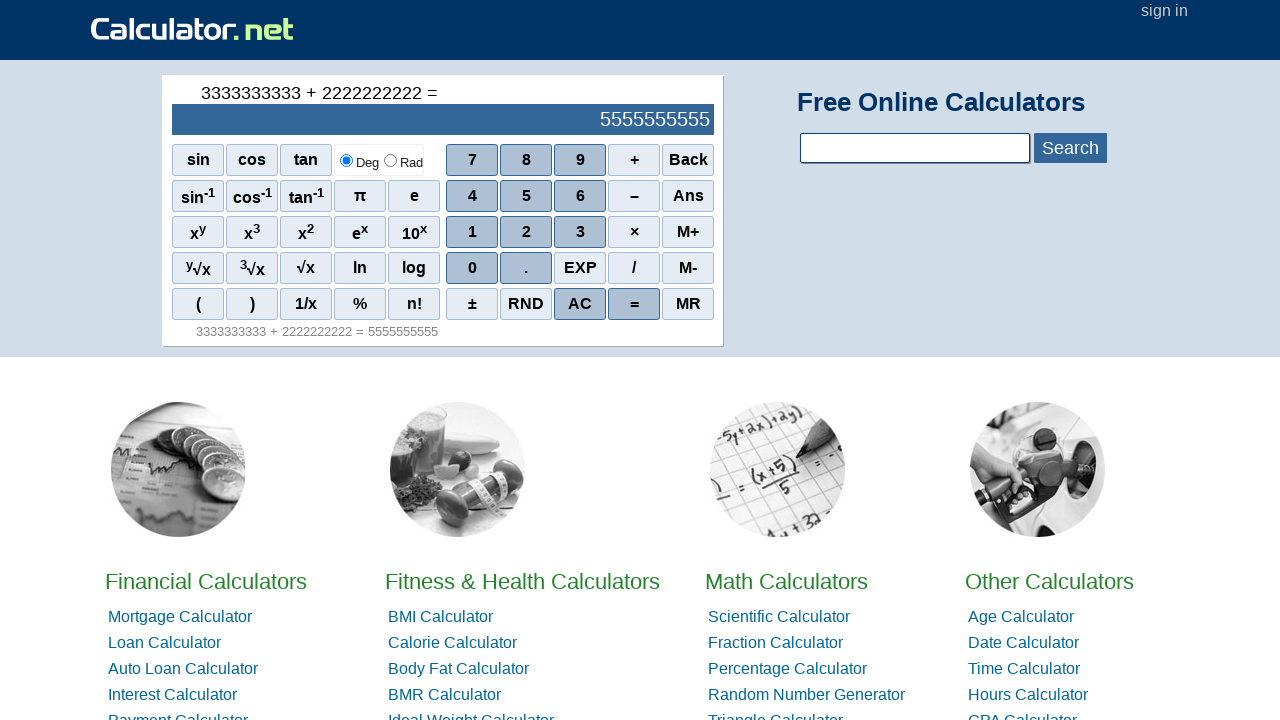

Retrieved result text: '5555555555'
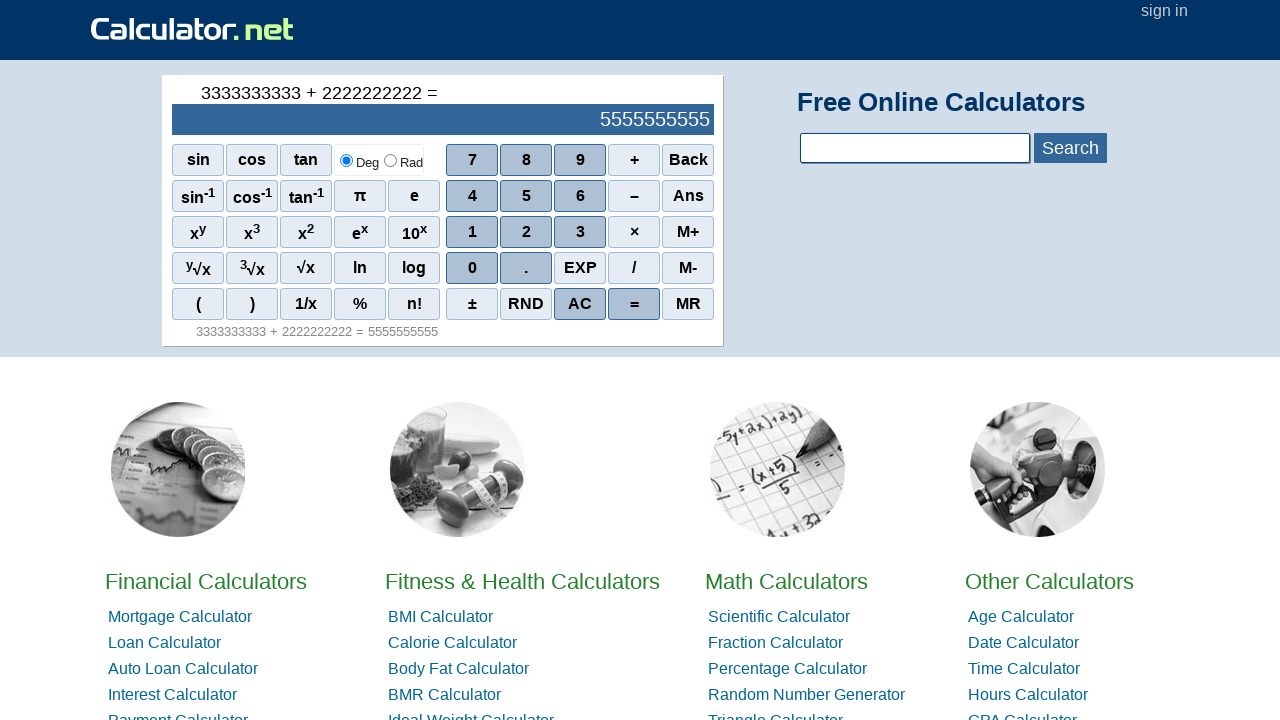

Assertion passed: result is '5555555555' as expected
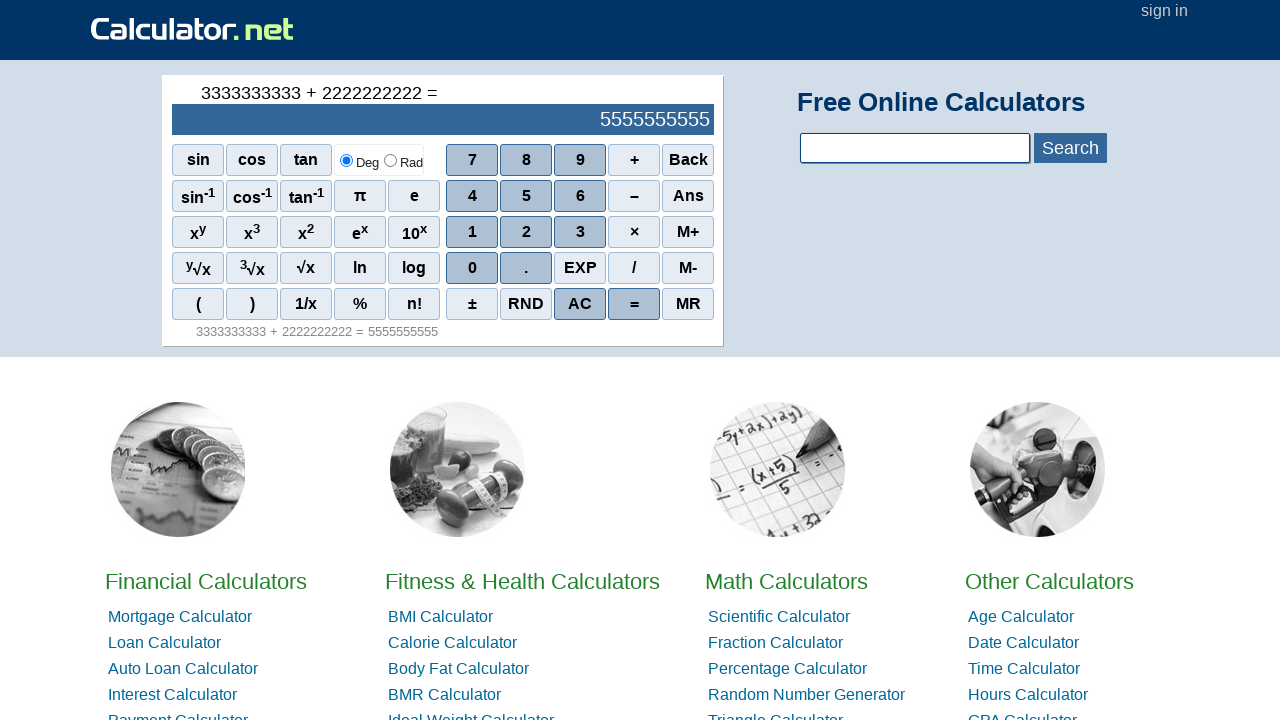

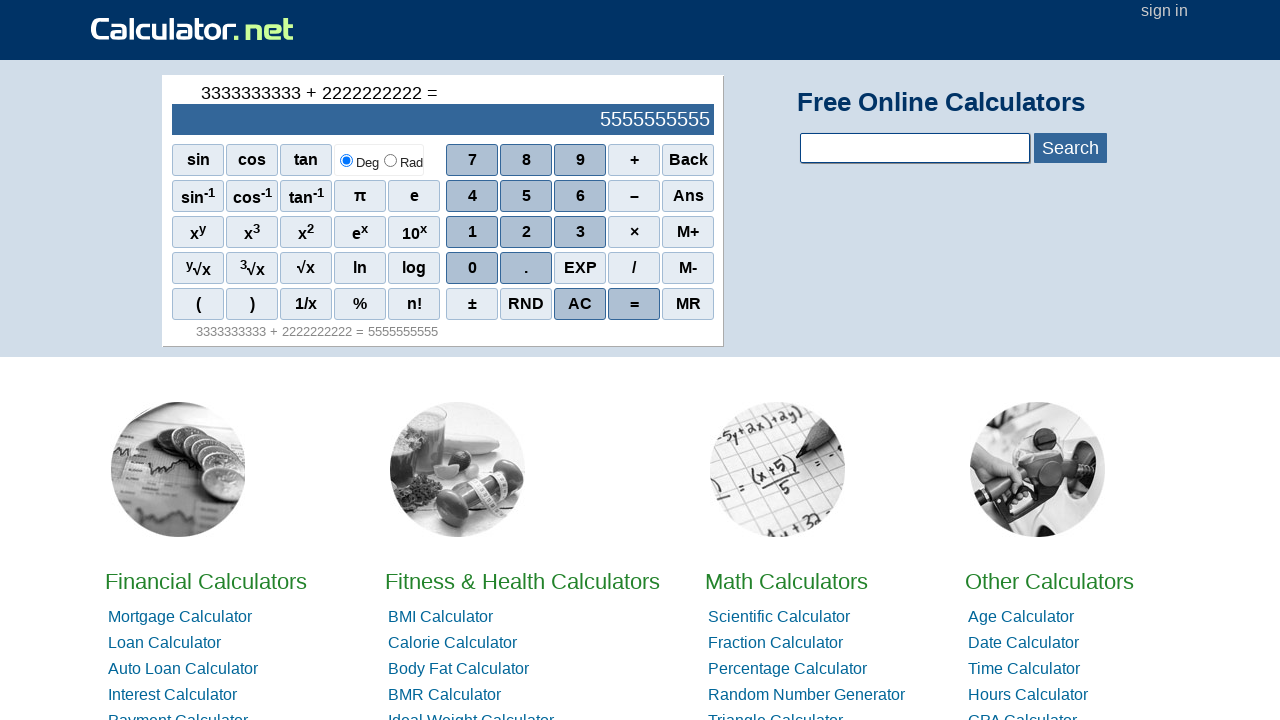